Tests moveTo functionality by moving mouse to a parent element and verifying the text value indicates center position

Starting URL: https://guinea-pig.webdriver.io/pointer.html

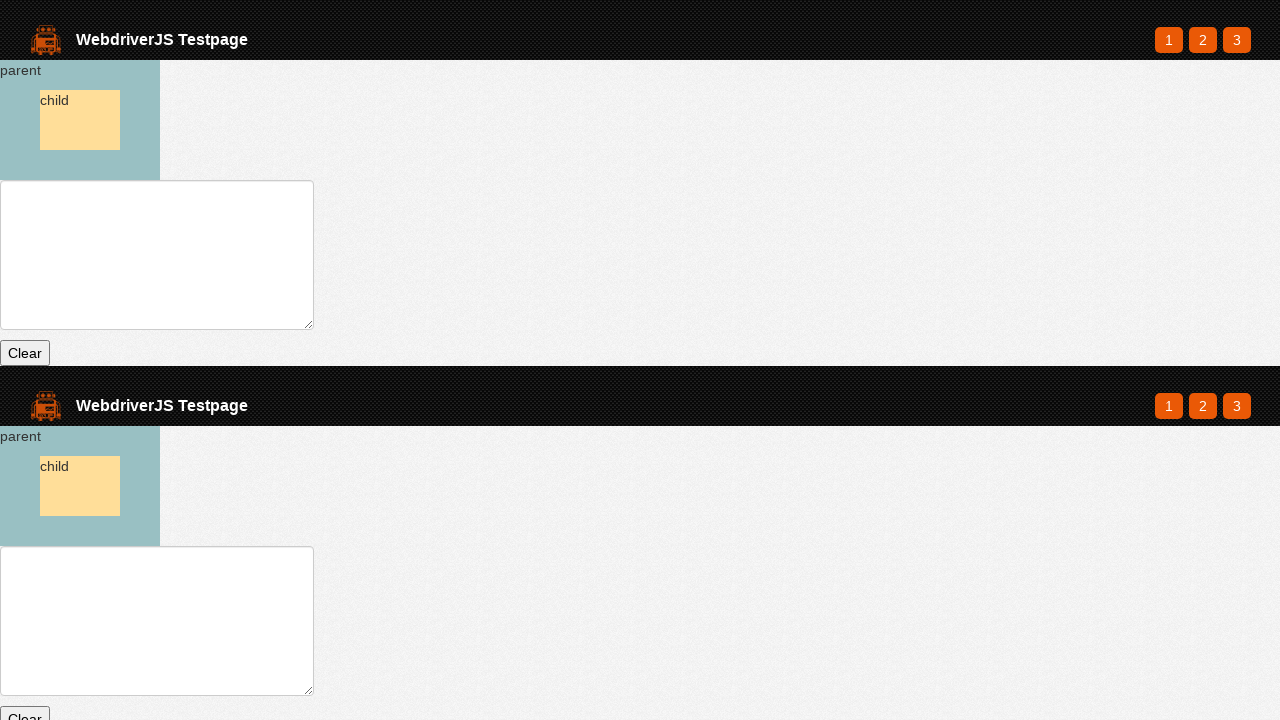

Waited for parent element to exist
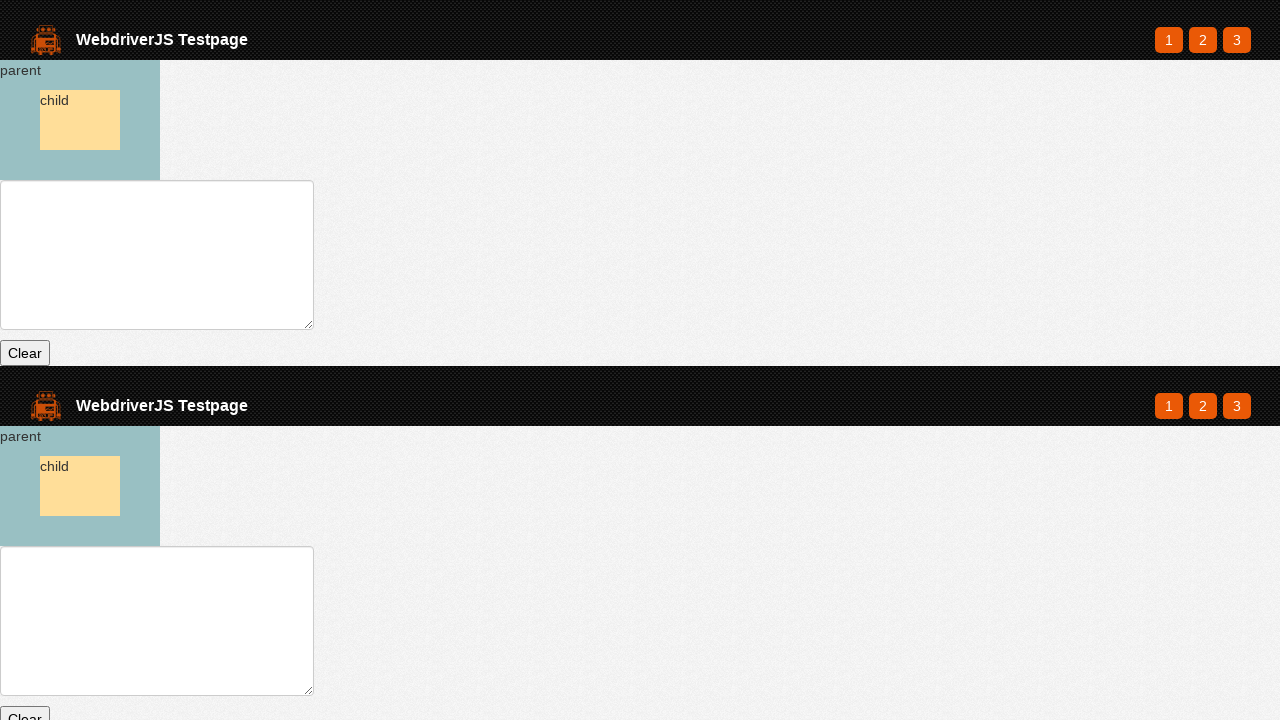

Hovered over parent element at (80, 120) on #parent
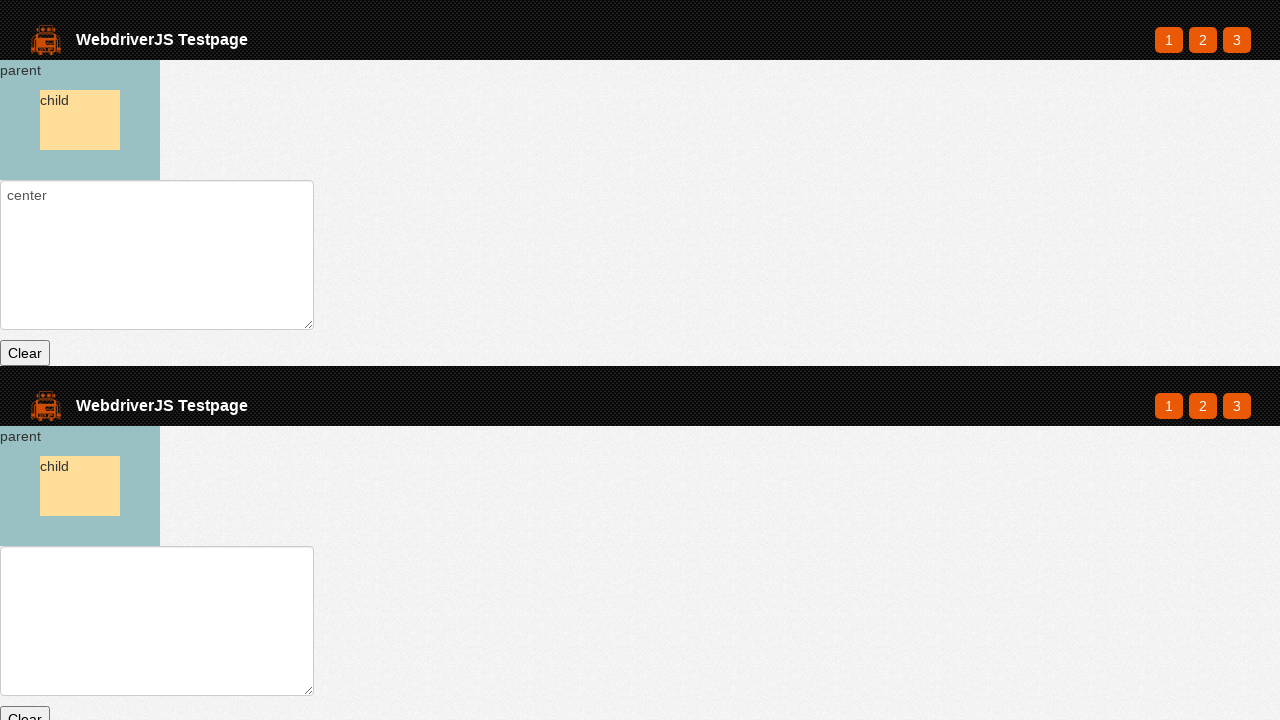

Retrieved text value from input field: 'center
'
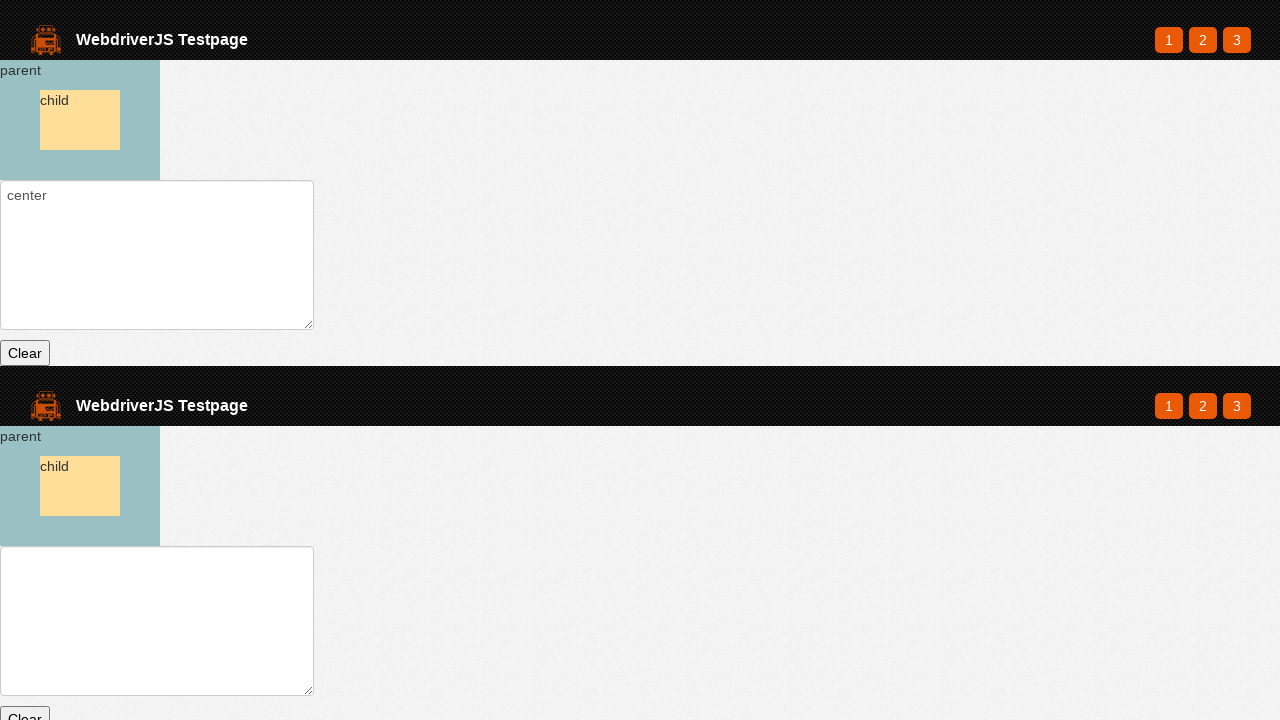

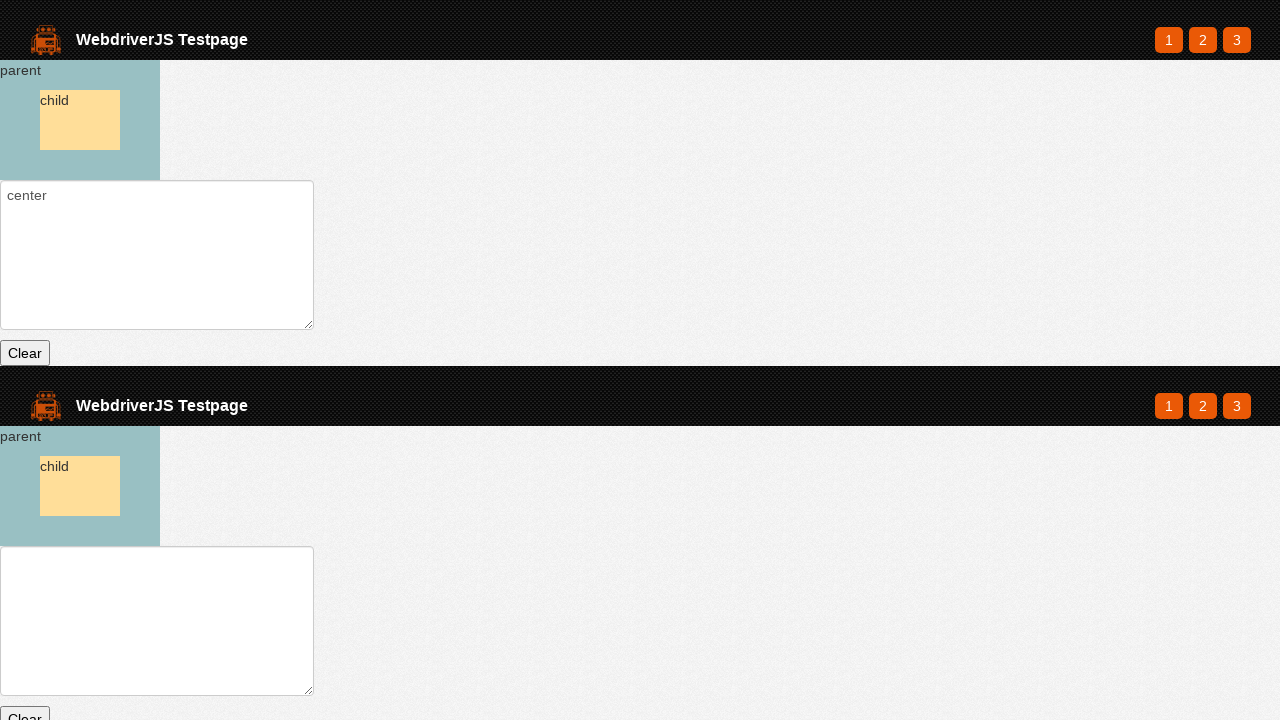